Tests drag and drop functionality by dragging element A to element B using click and hold, move, and release actions

Starting URL: https://the-internet.herokuapp.com/drag_and_drop

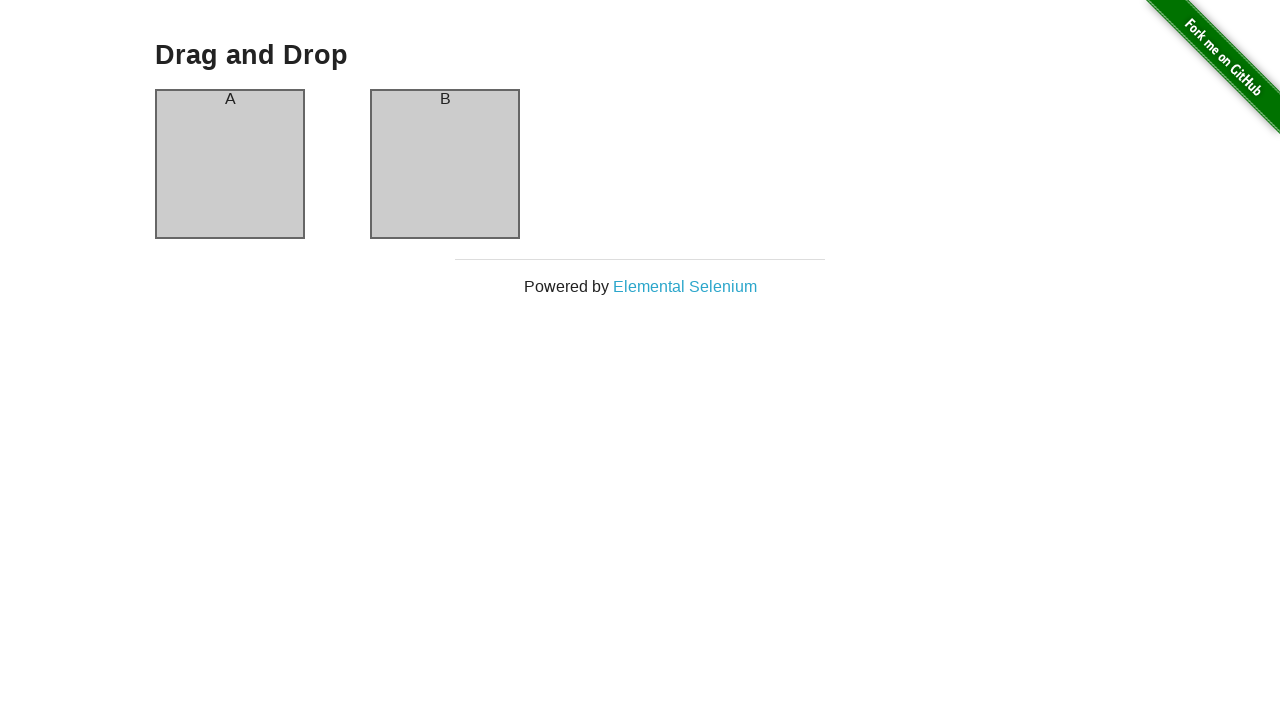

Set viewport size to 1920x1080
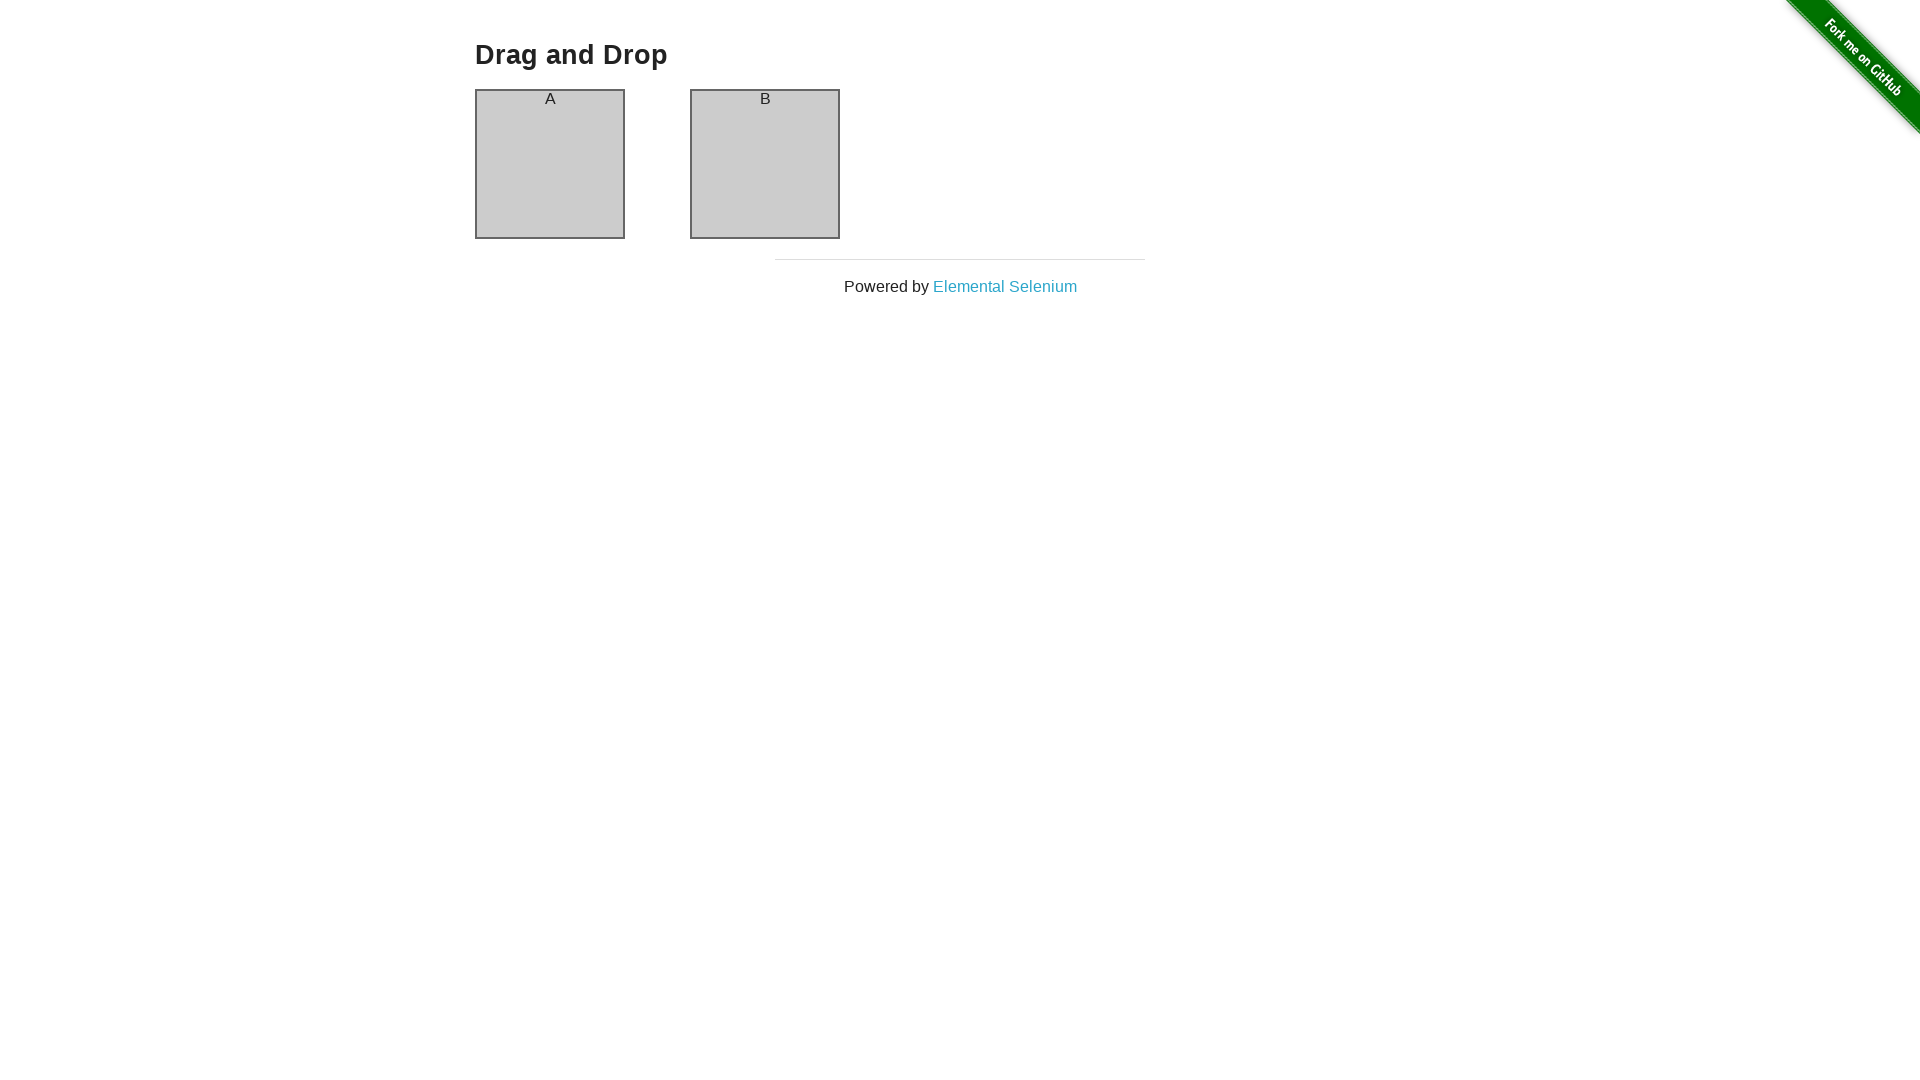

Located source element (column A)
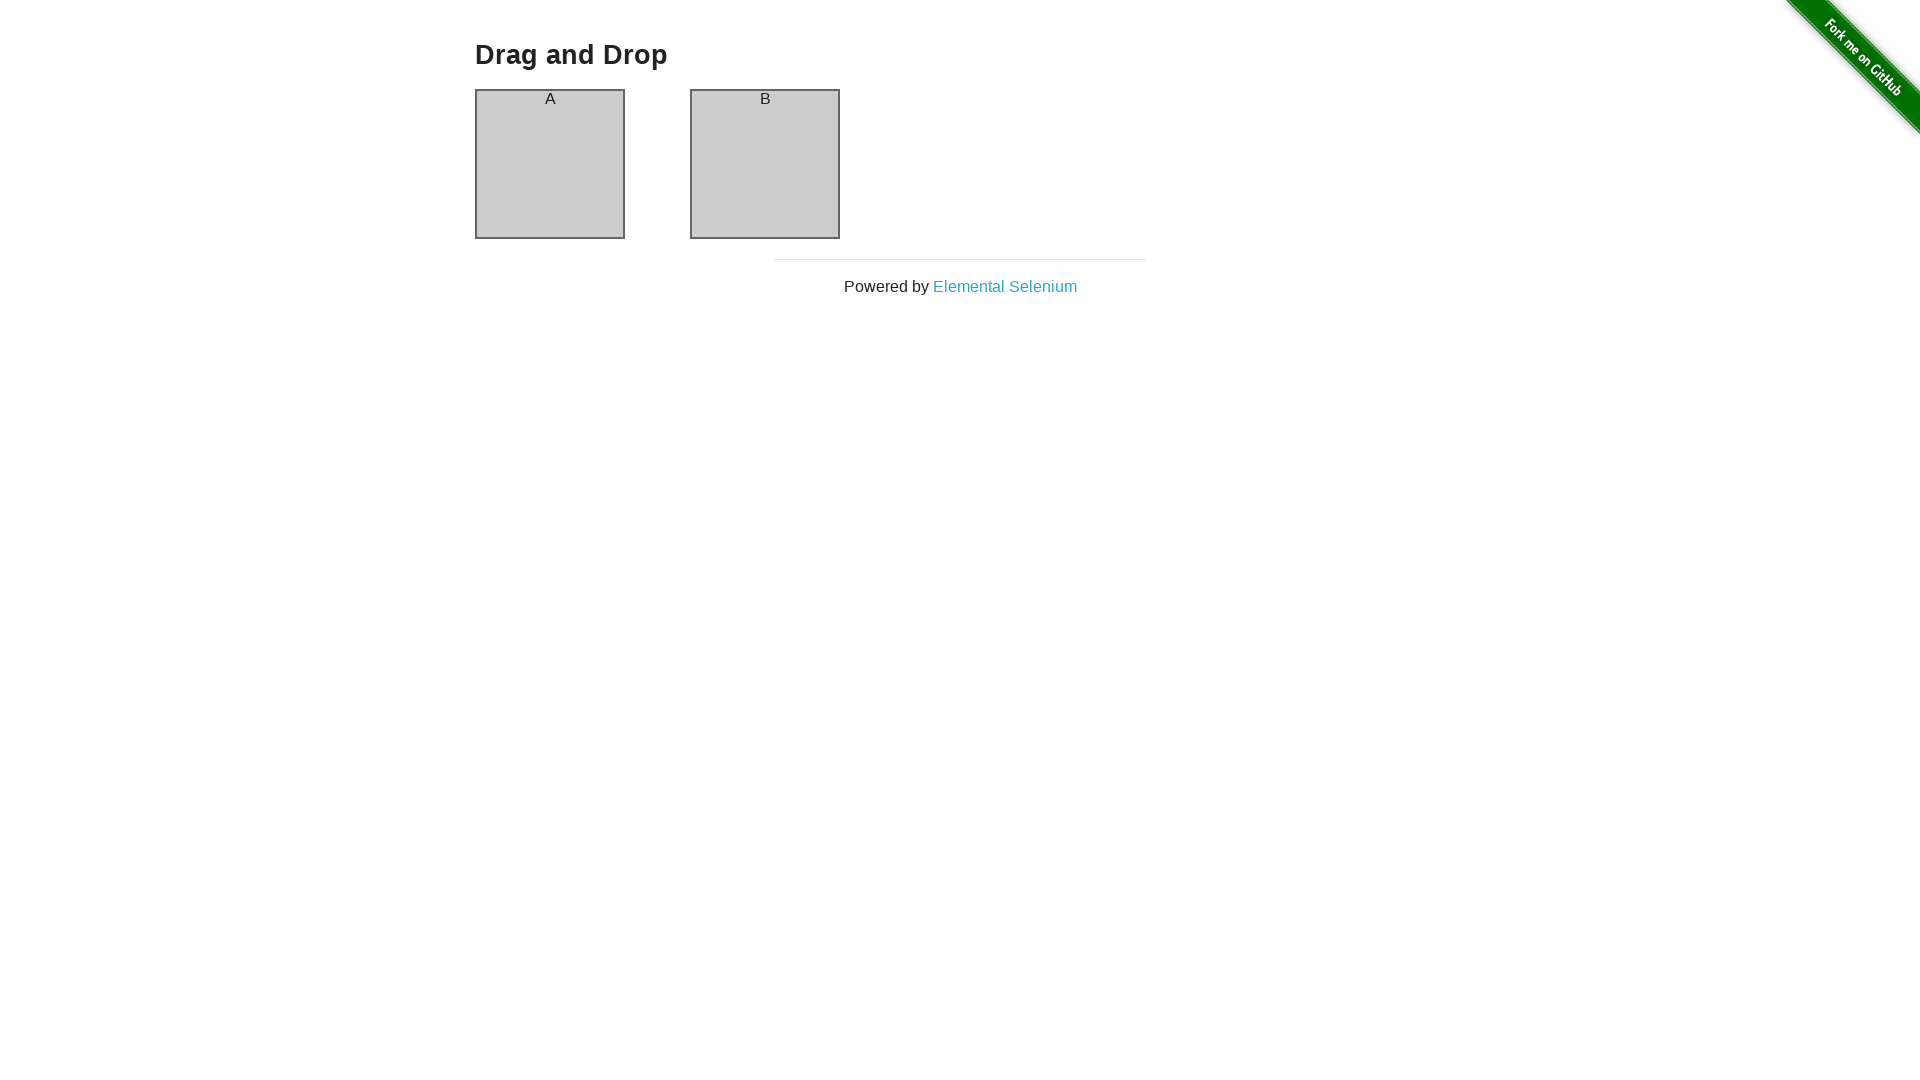

Located target element (column B)
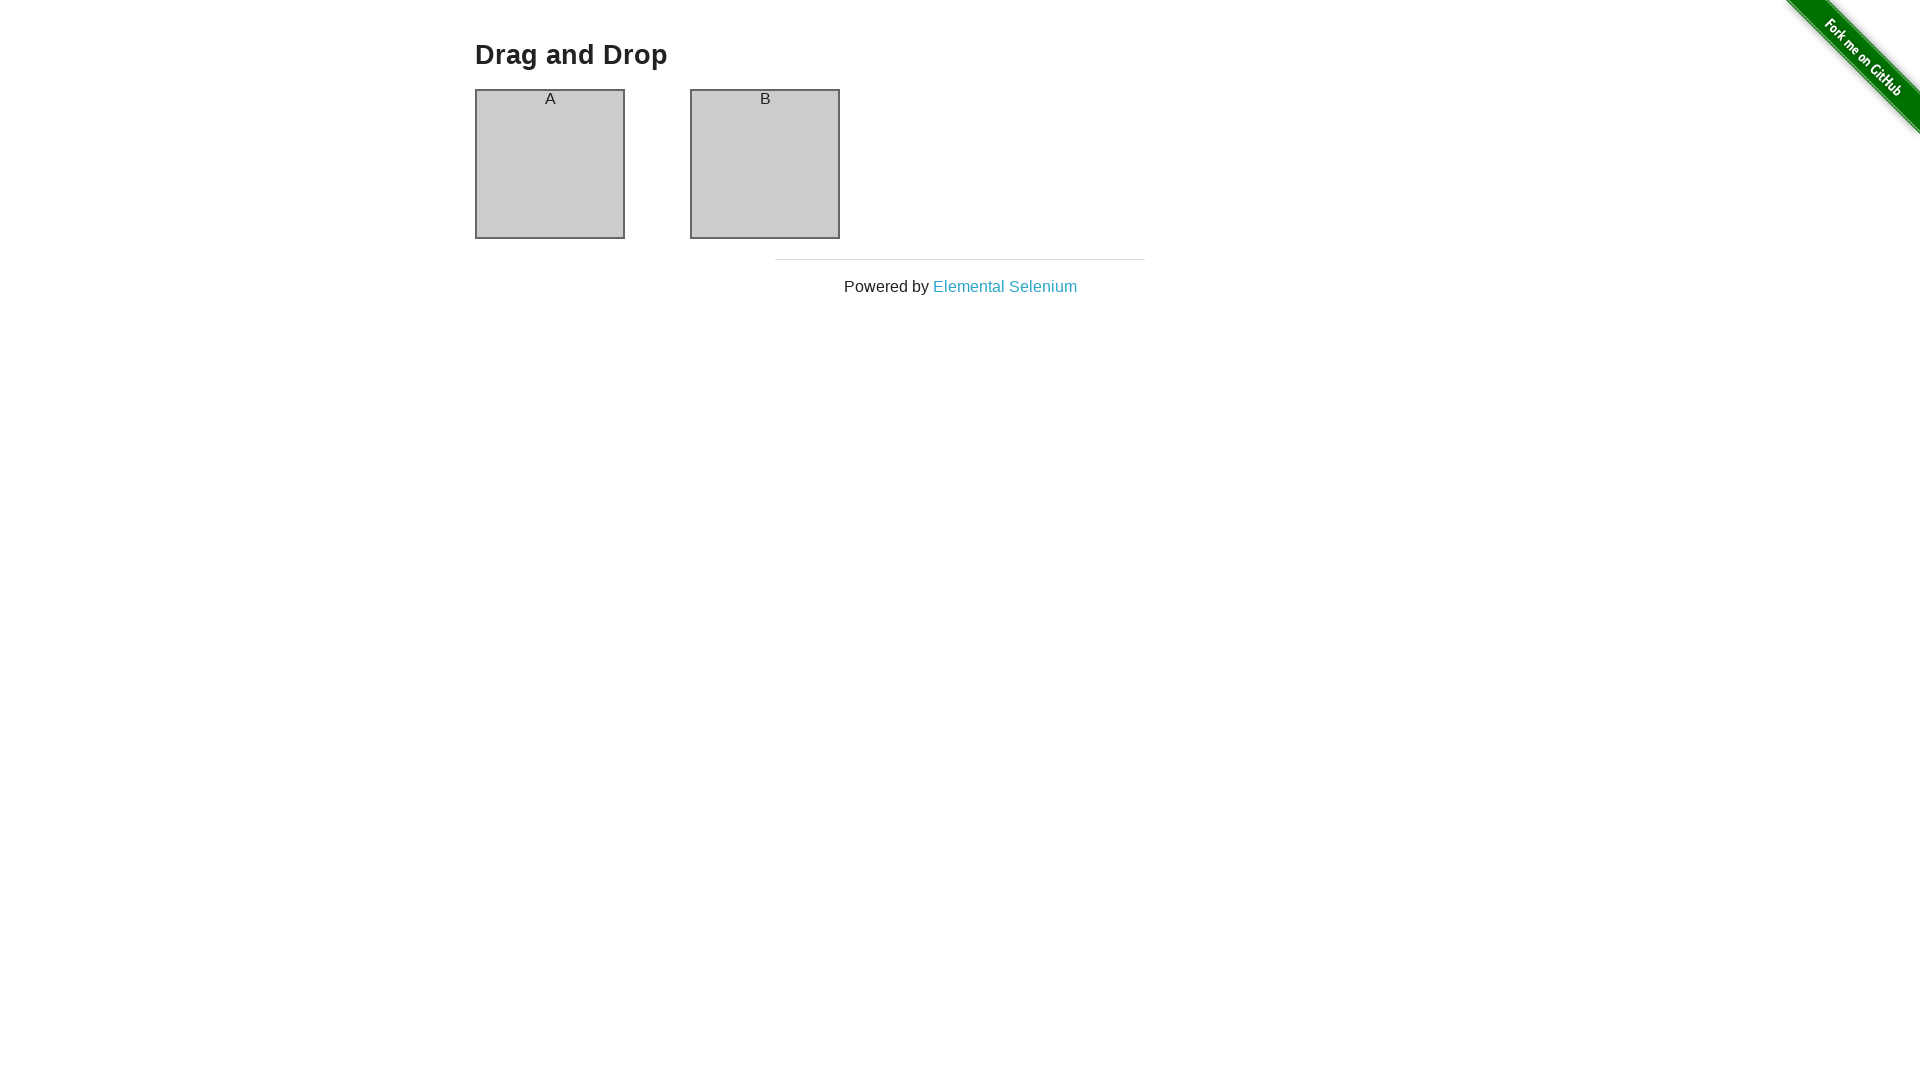

Dragged element A to element B at (765, 164)
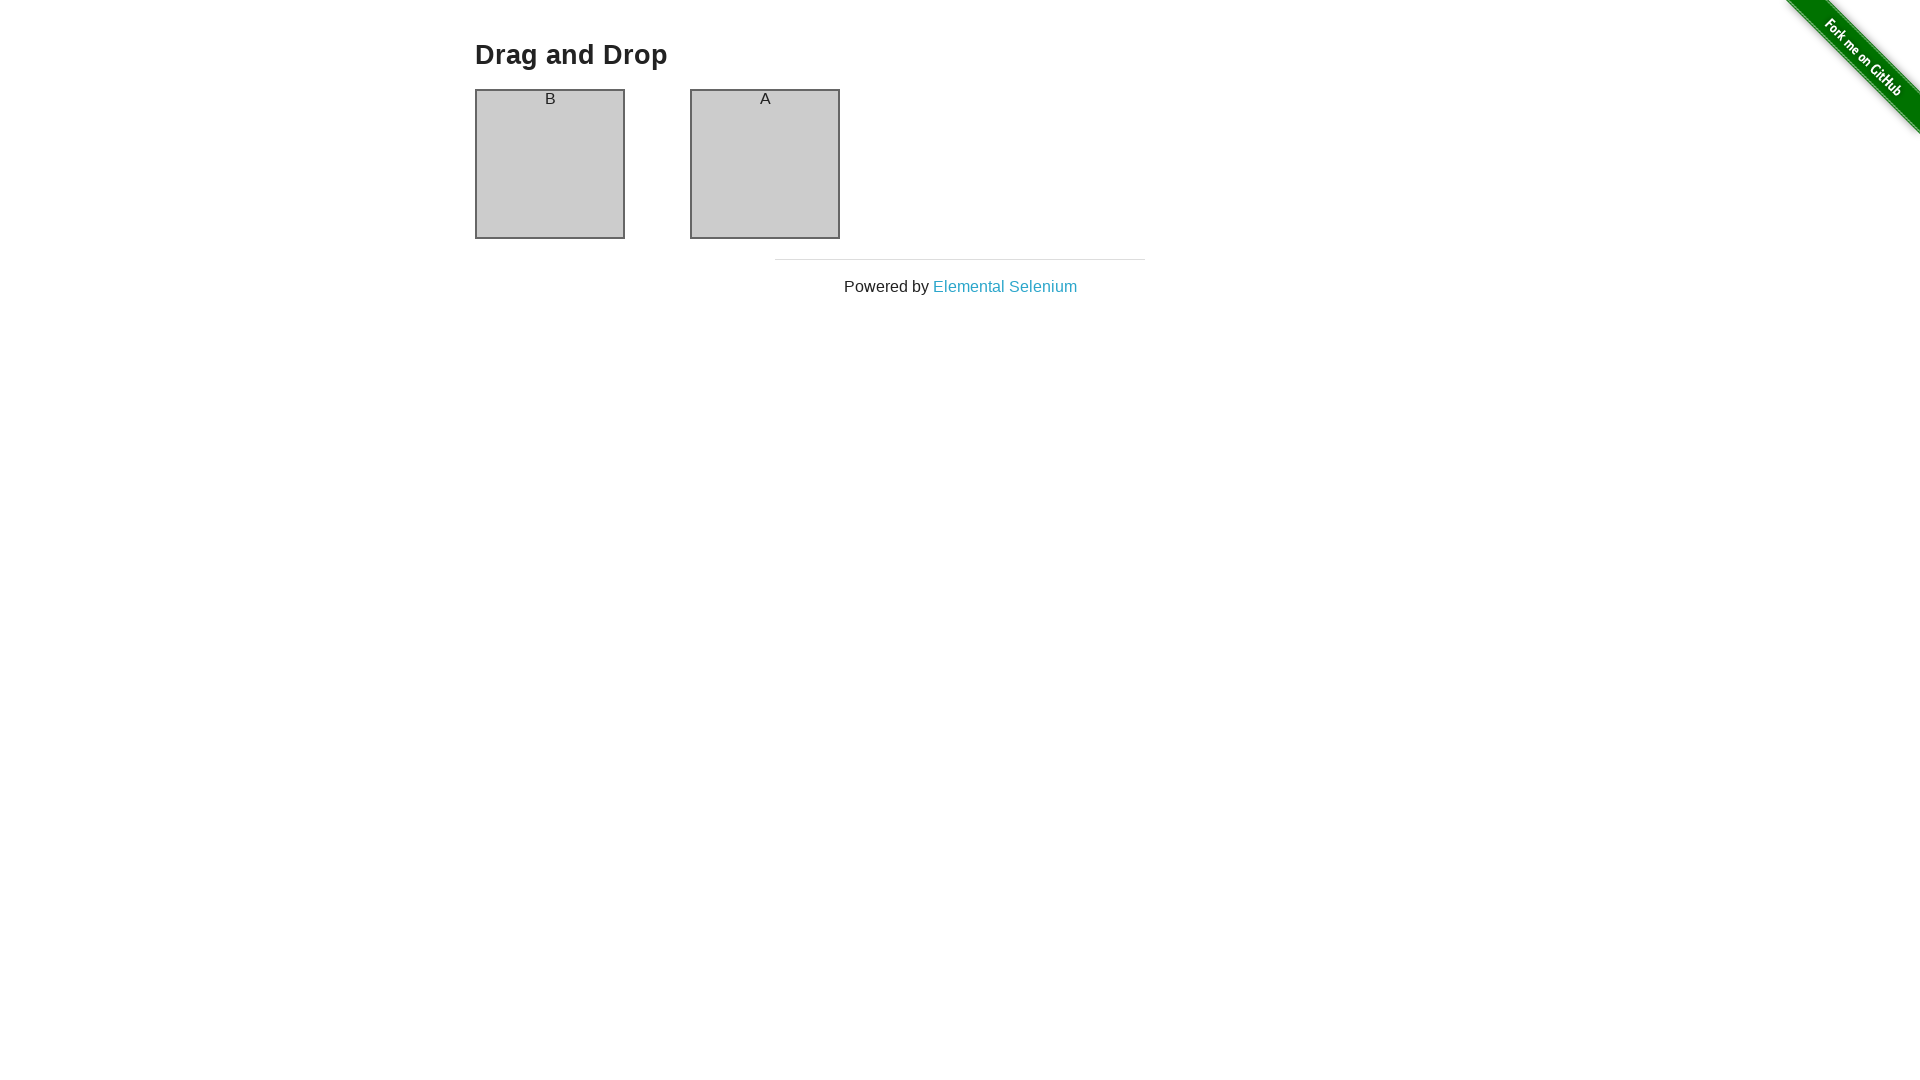

Waited 1 second to observe drag and drop result
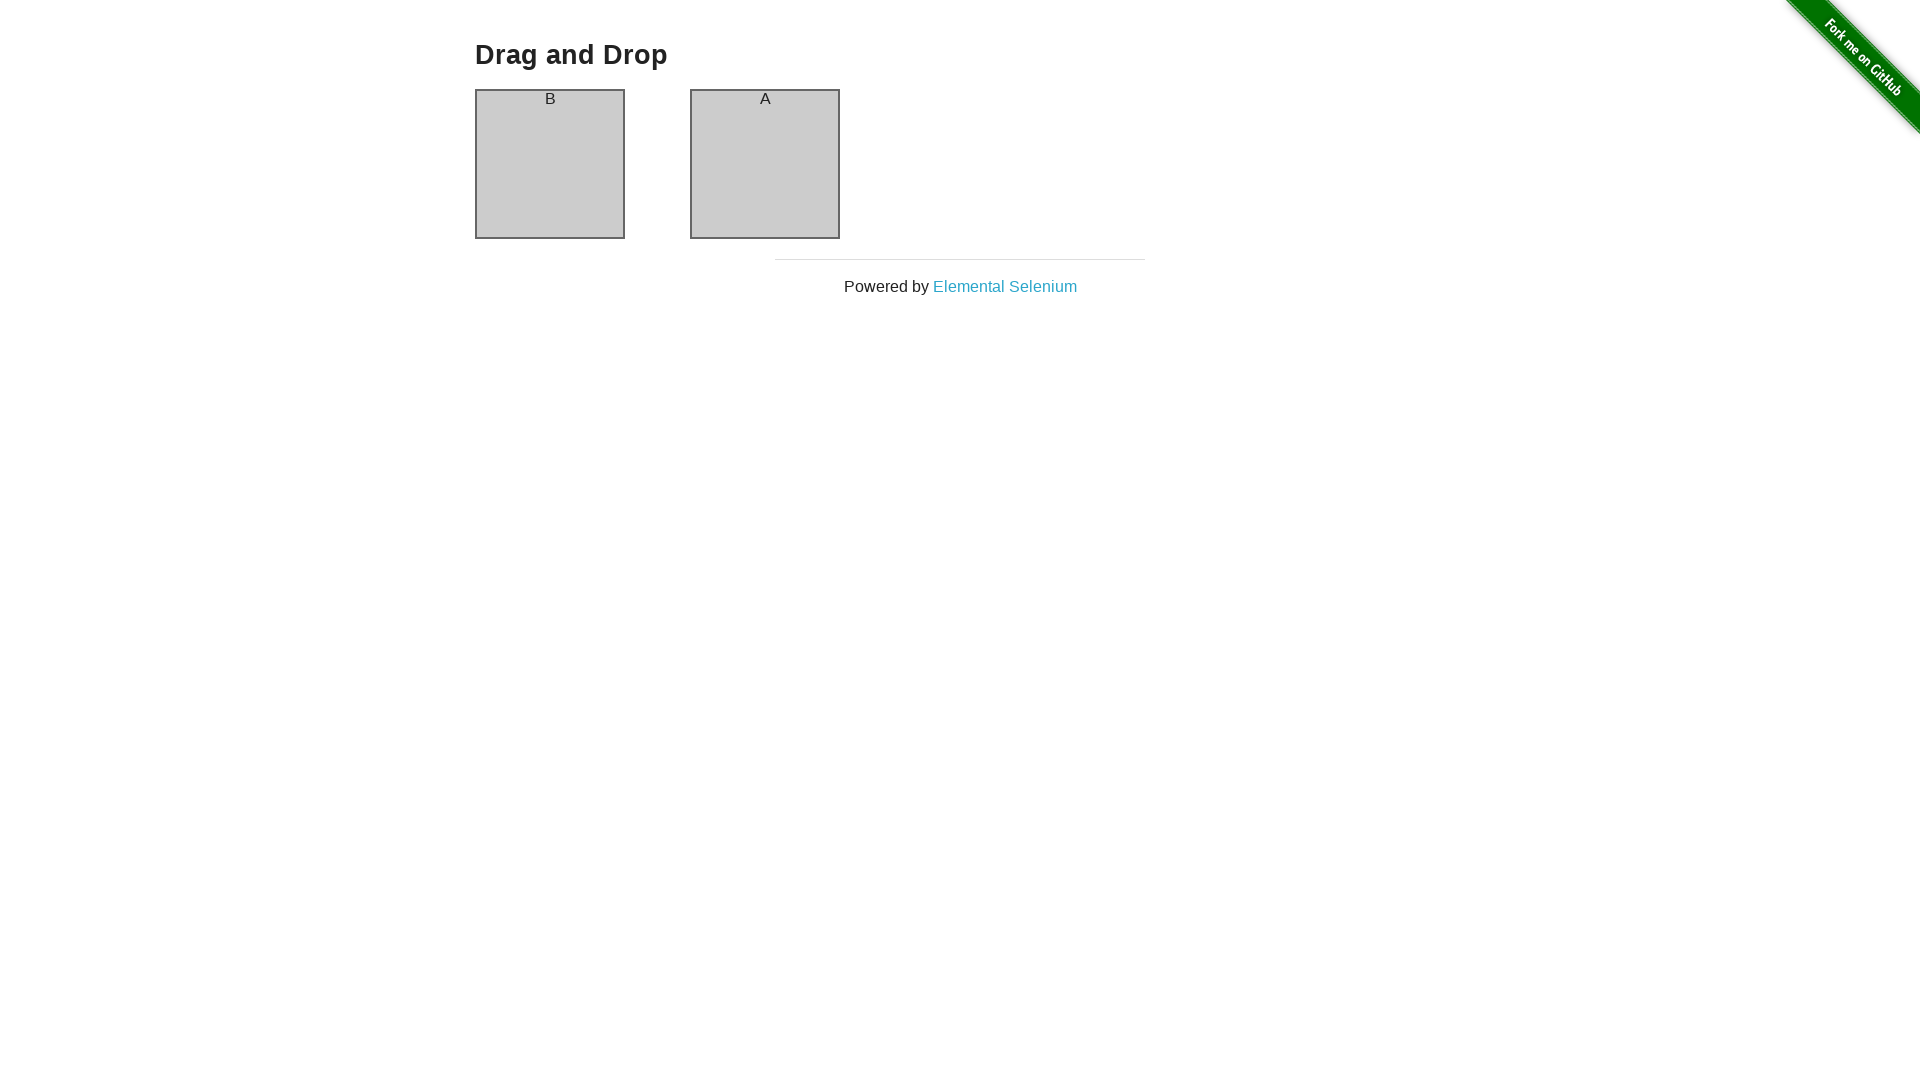

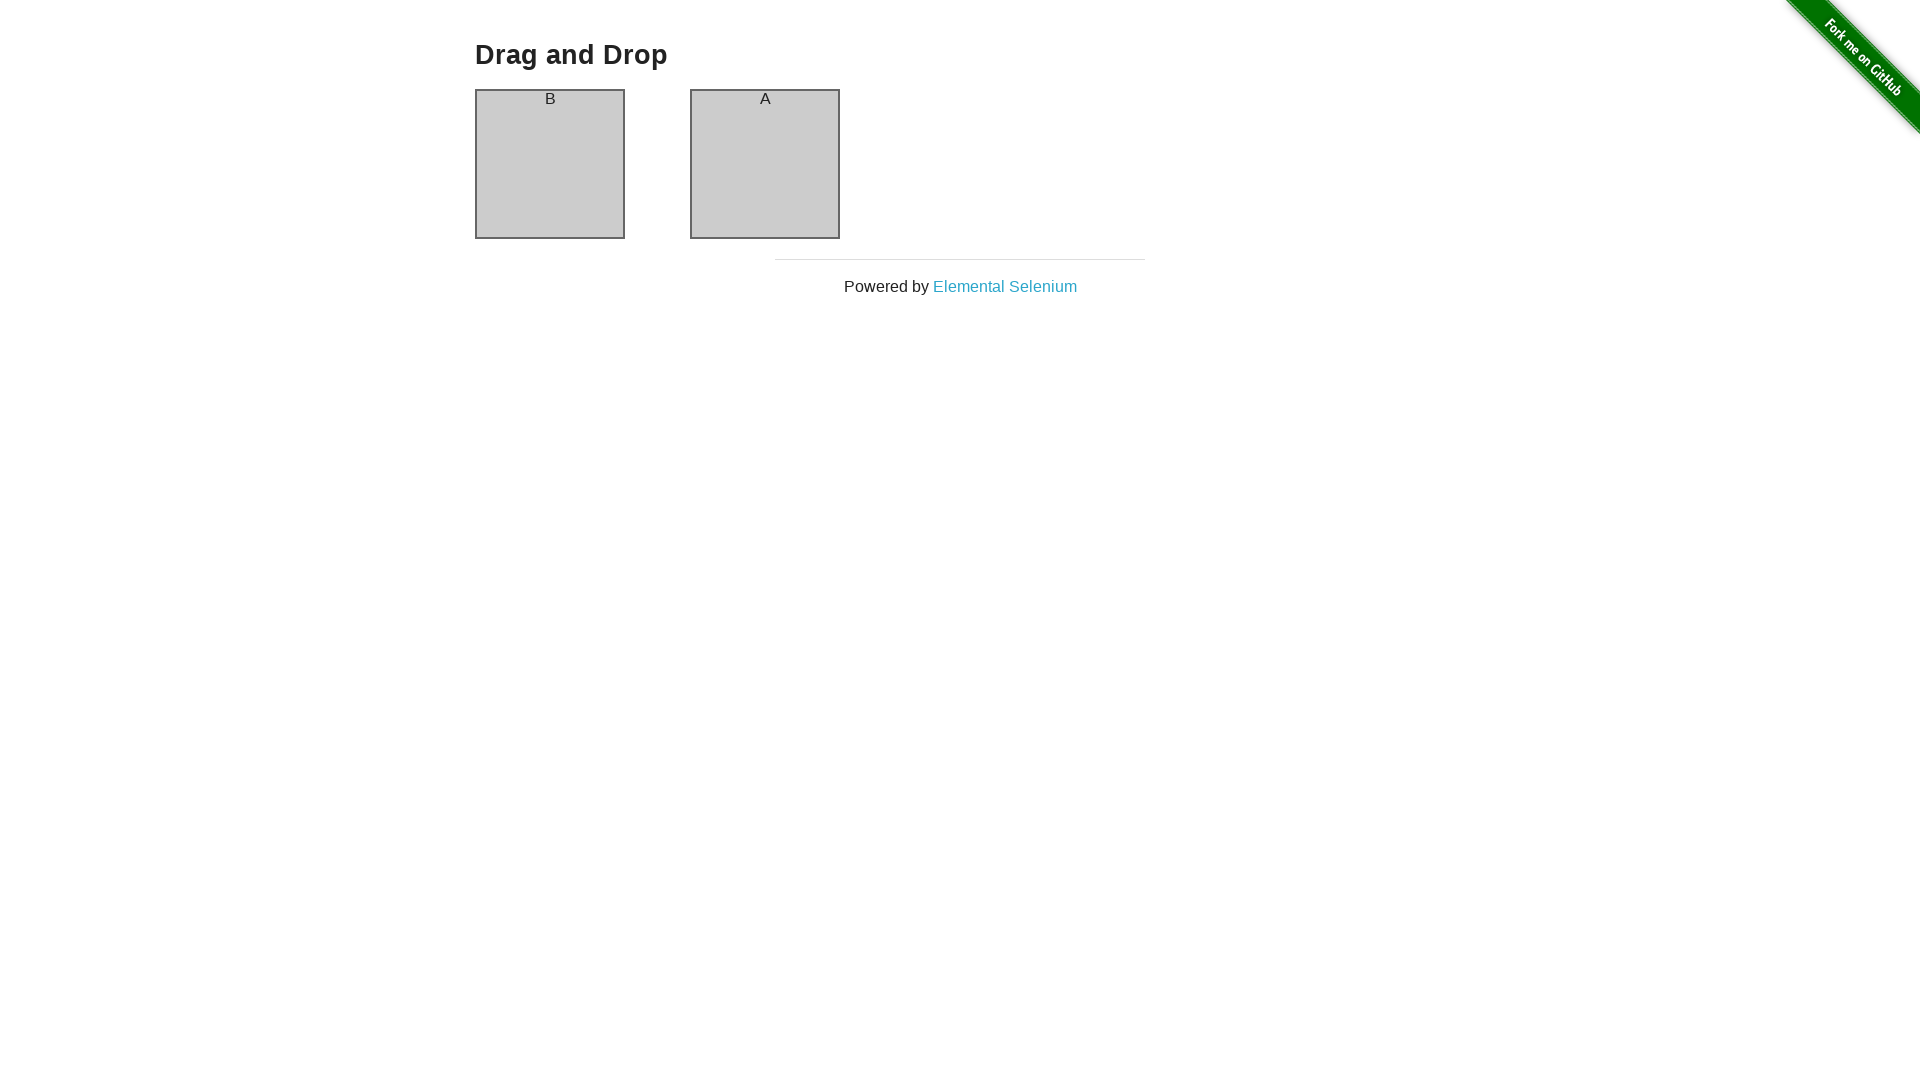